Tests a practice registration form by filling out personal information fields including name, email, gender, phone number, subjects, hobbies, address, and location dropdowns, then submits the form.

Starting URL: https://demoqa.com/automation-practice-form

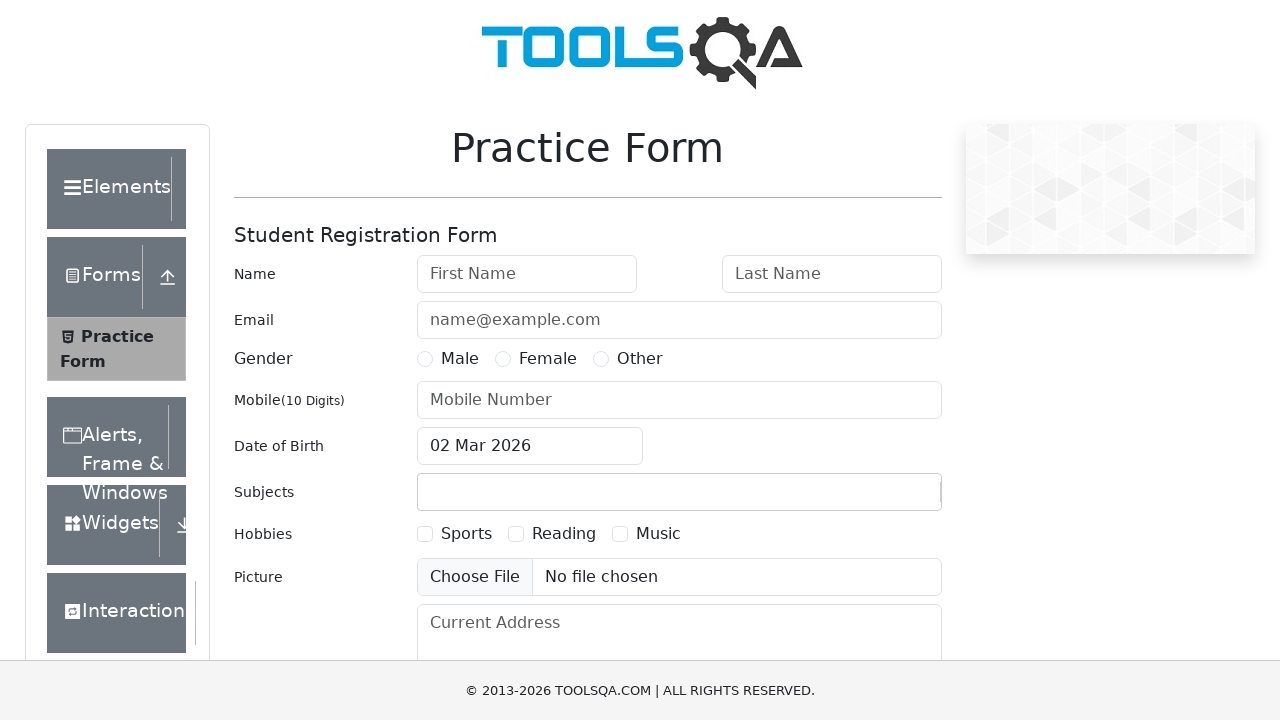

Filled first name field with 'Samrawit' on #firstName
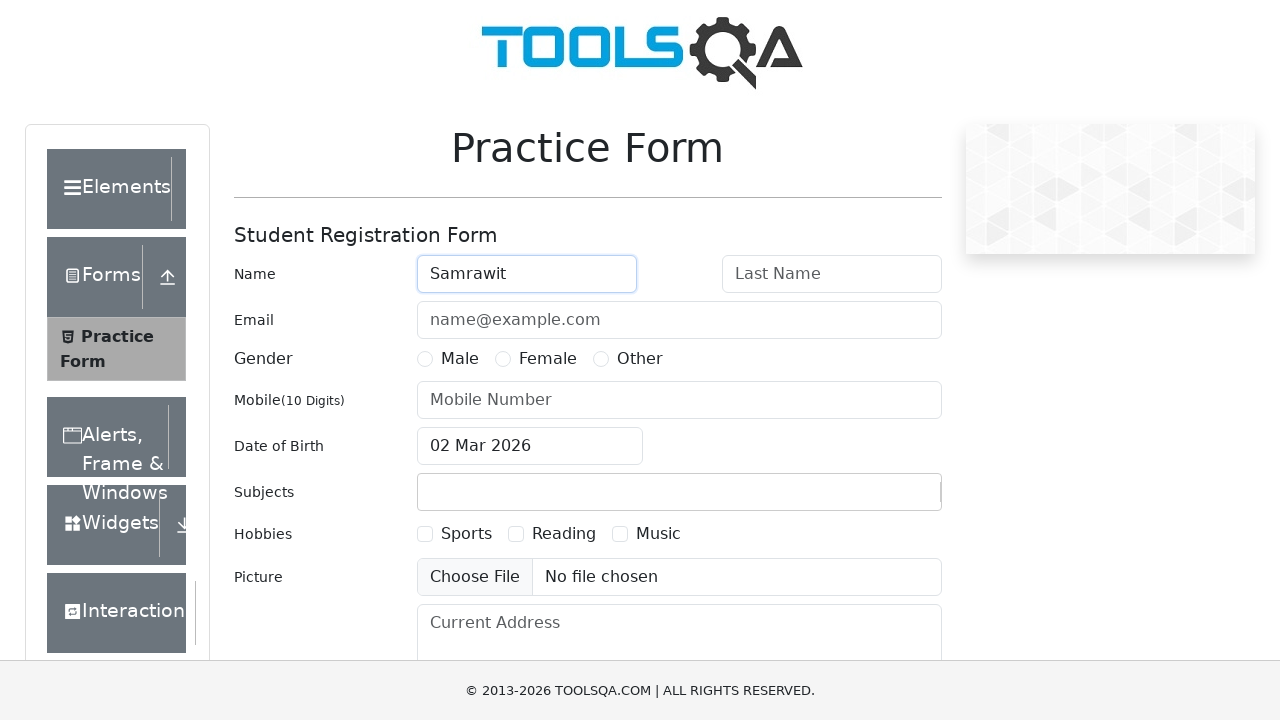

Filled last name field with 'Nebiyou' on #lastName
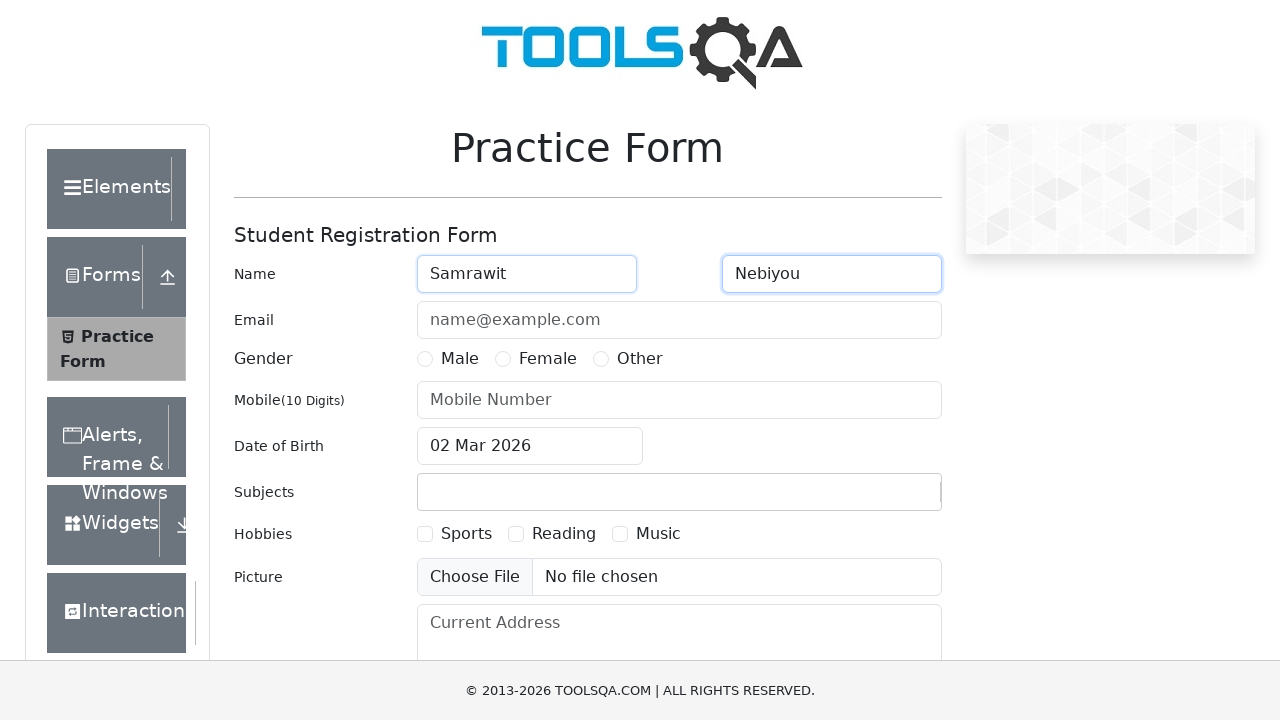

Filled email field with 'samrawit.testuser@example.com' on #userEmail
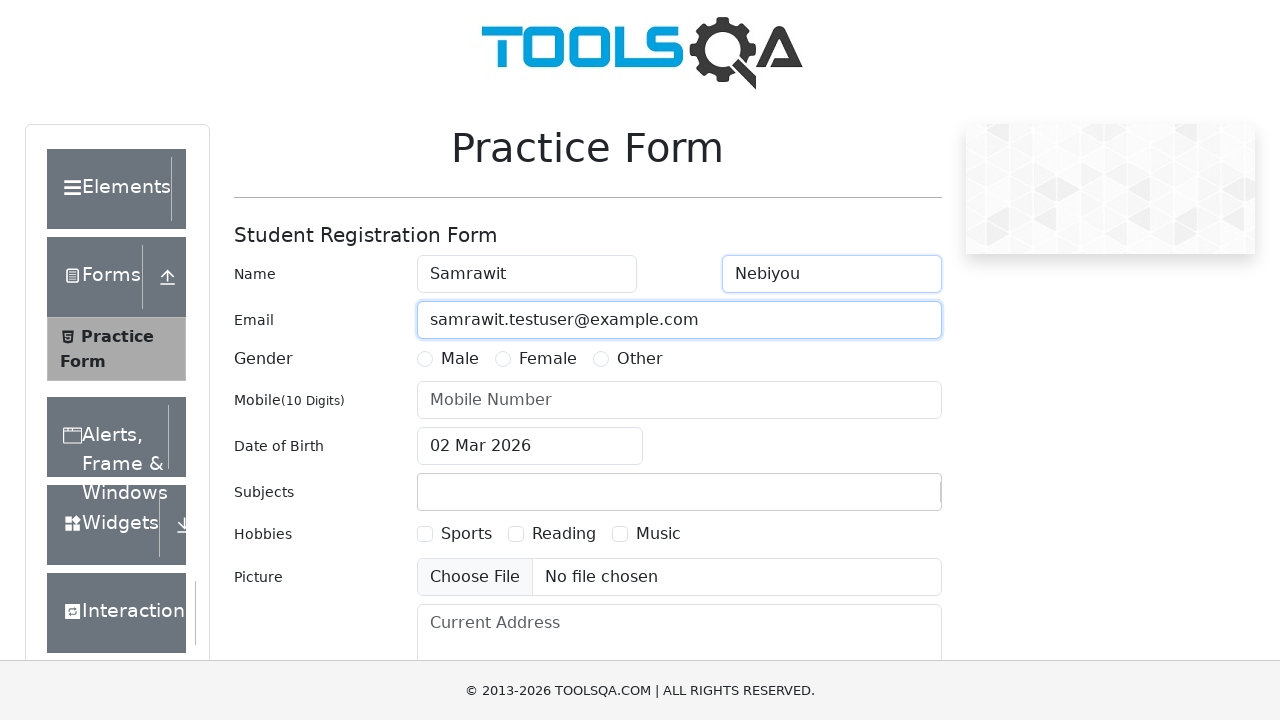

Selected Female gender option at (548, 359) on xpath=//label[text()='Female']
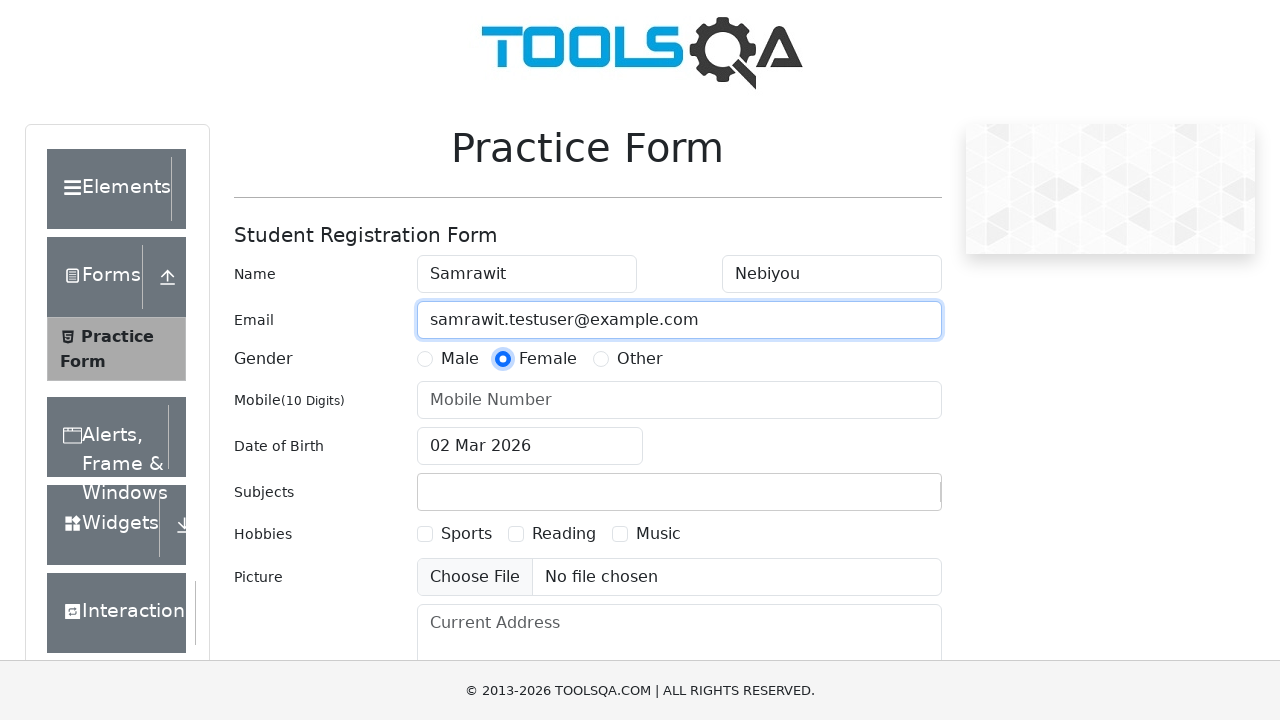

Filled phone number field with '0904175661' on #userNumber
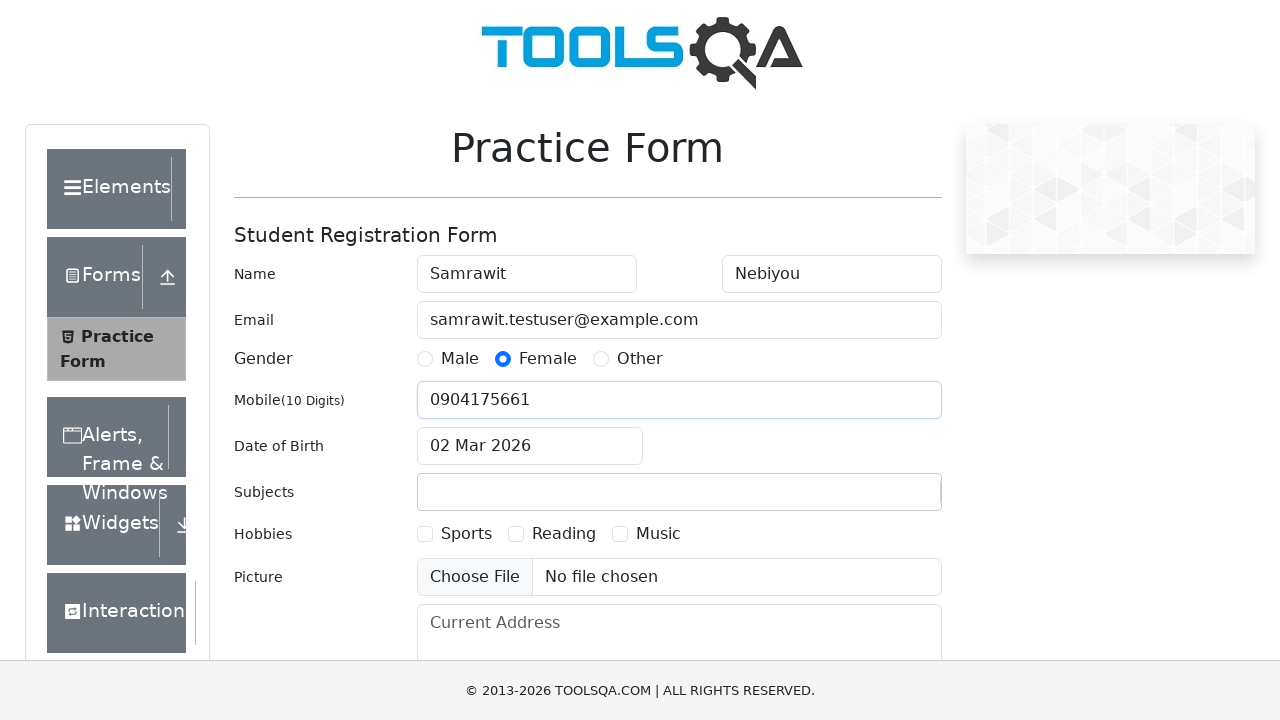

Typed 'English' in subjects field on #subjectsInput
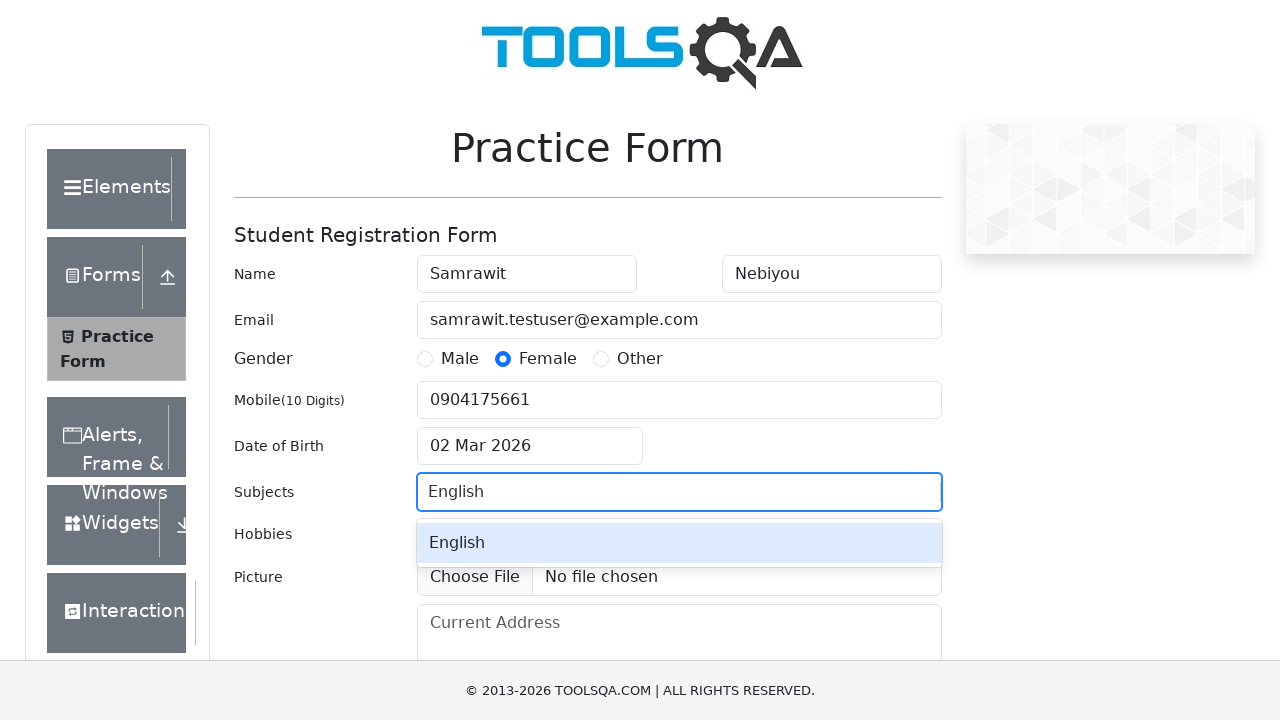

Pressed Enter to select English subject on #subjectsInput
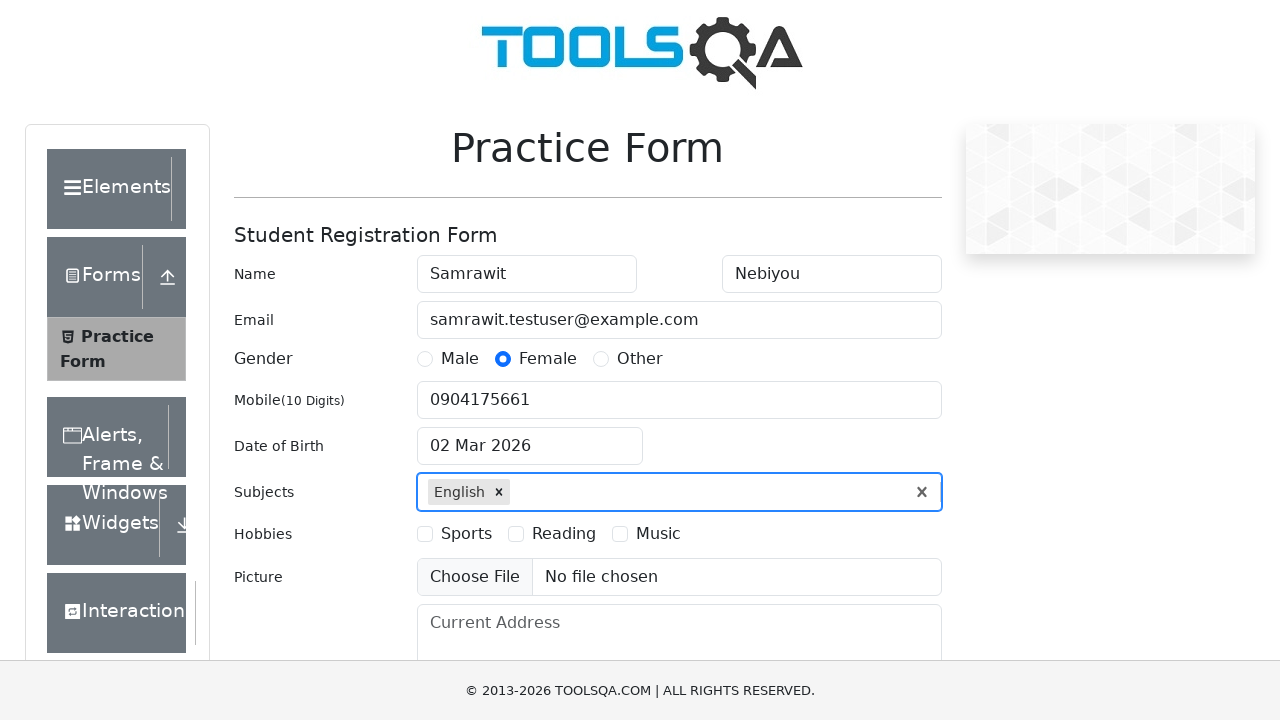

Selected Sports hobby at (466, 534) on xpath=//label[text()='Sports']
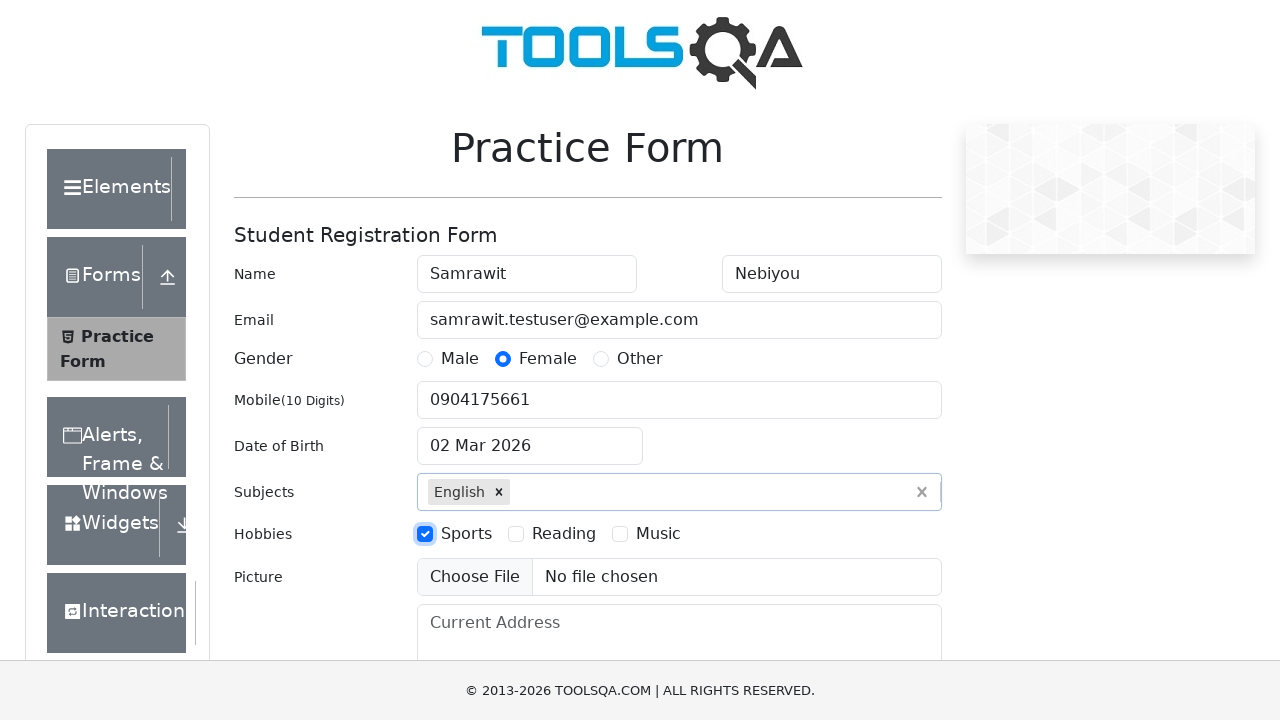

Selected Reading hobby at (564, 534) on xpath=//label[text()='Reading']
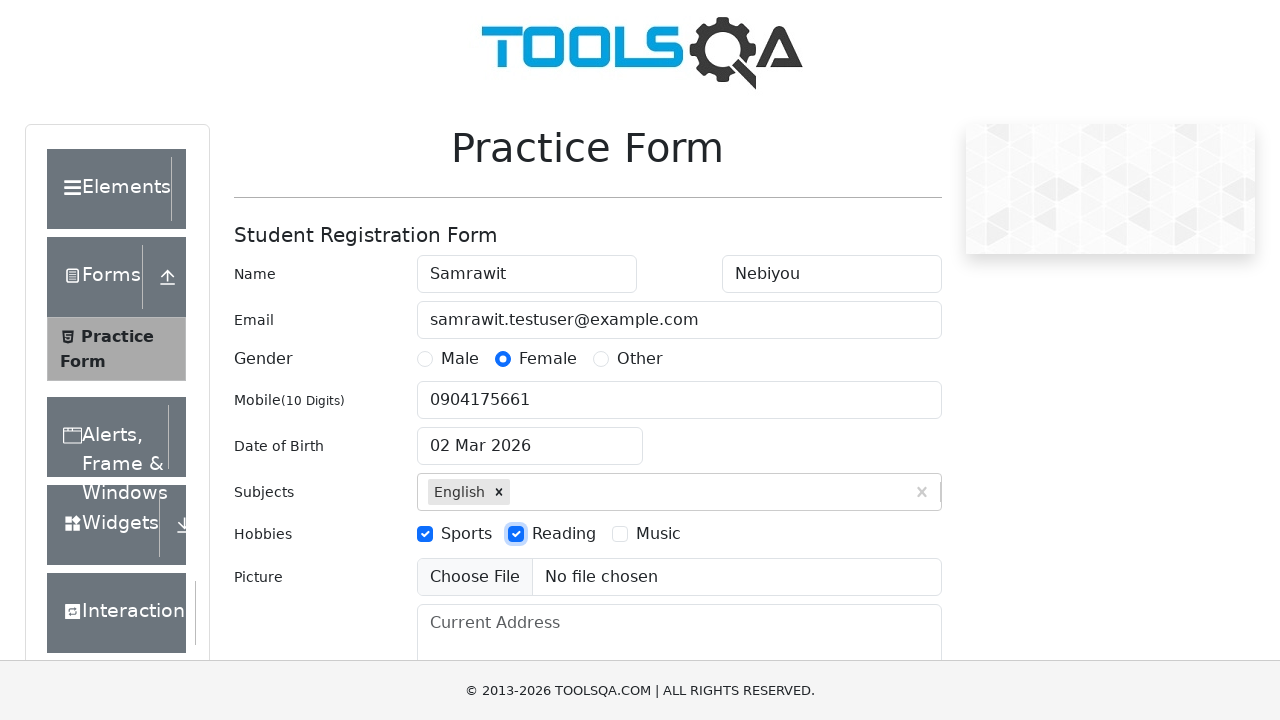

Filled address field with 'Ethiopia, Addis Ababa' on #currentAddress
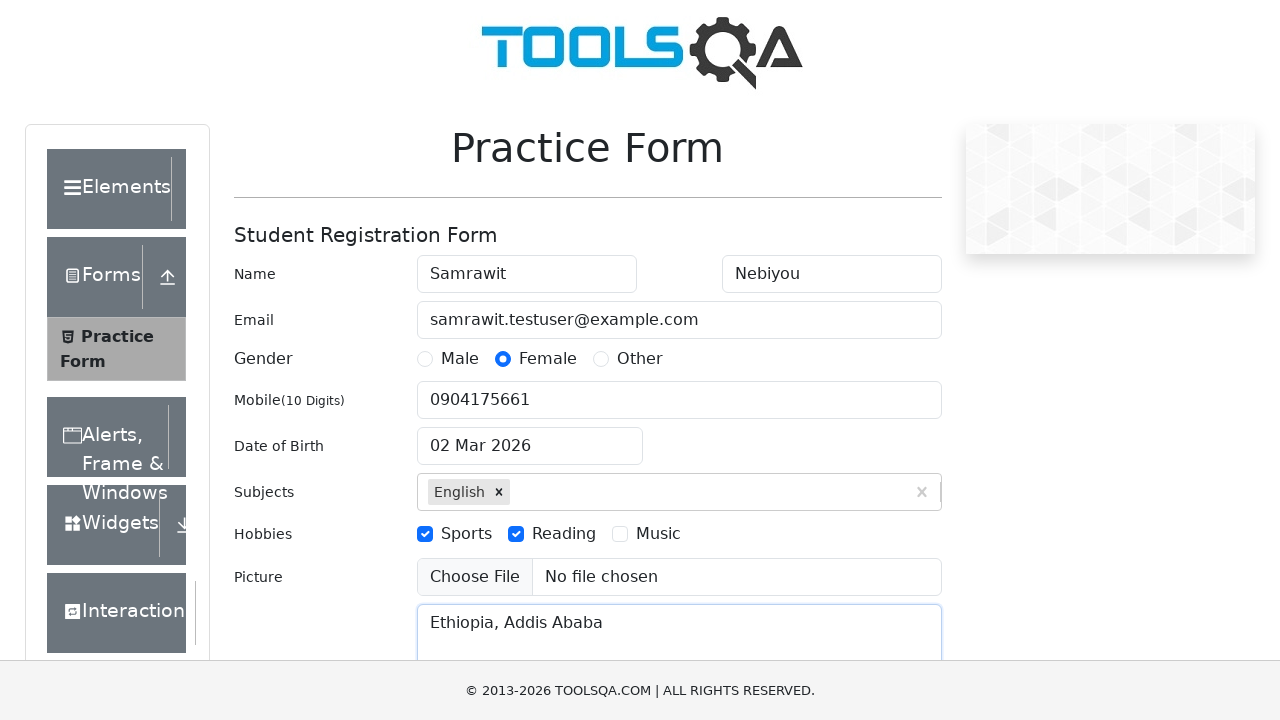

Scrolled down to reveal state and city dropdowns
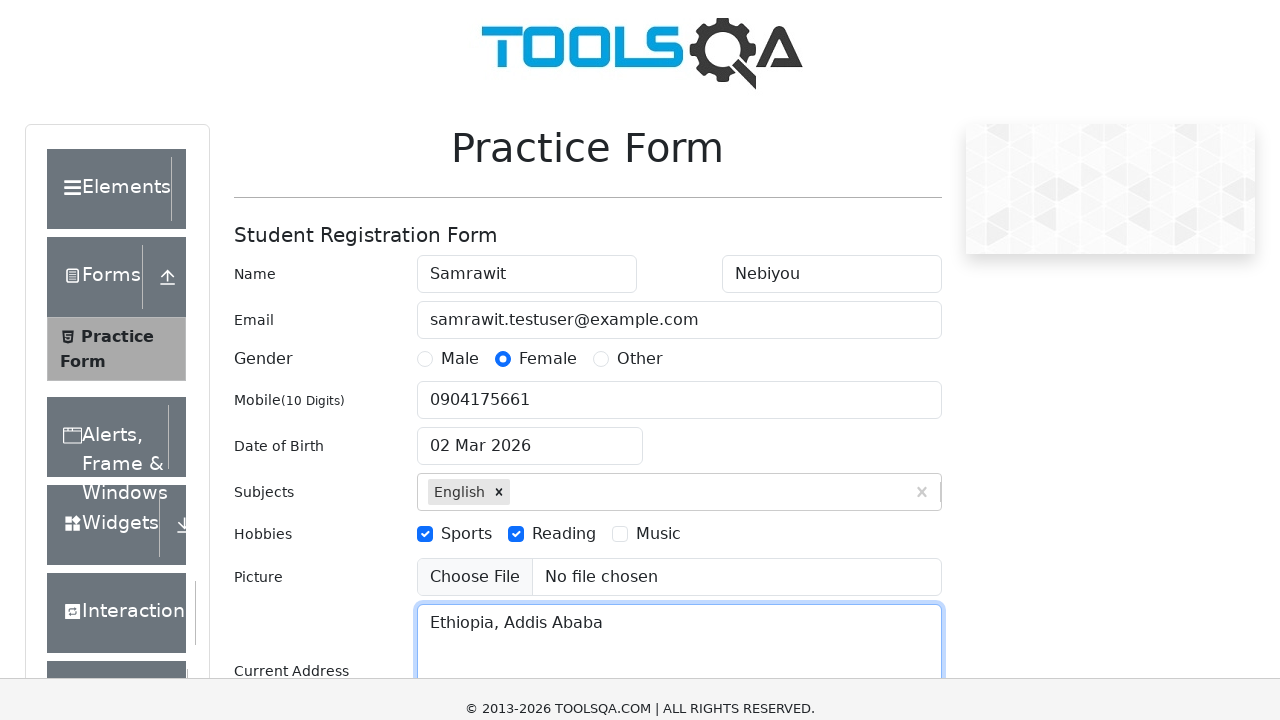

Clicked state dropdown at (527, 437) on #state
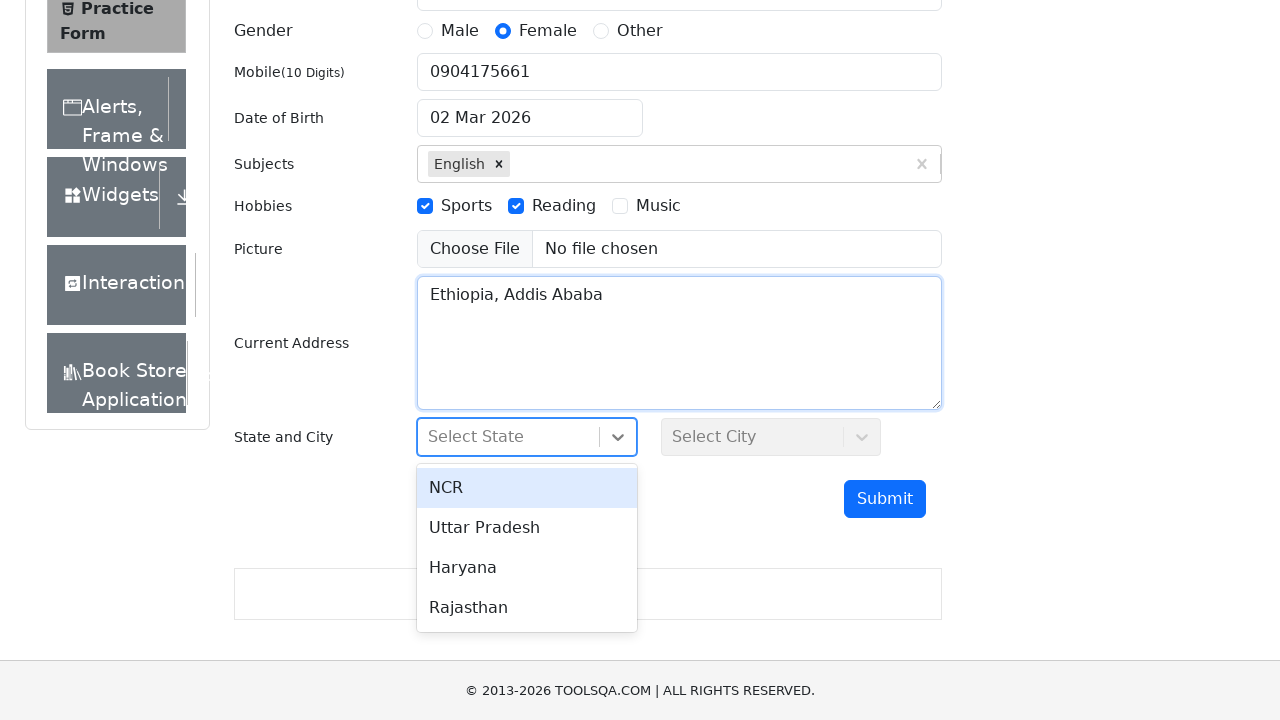

Typed 'NCR' in state dropdown input on #react-select-3-input
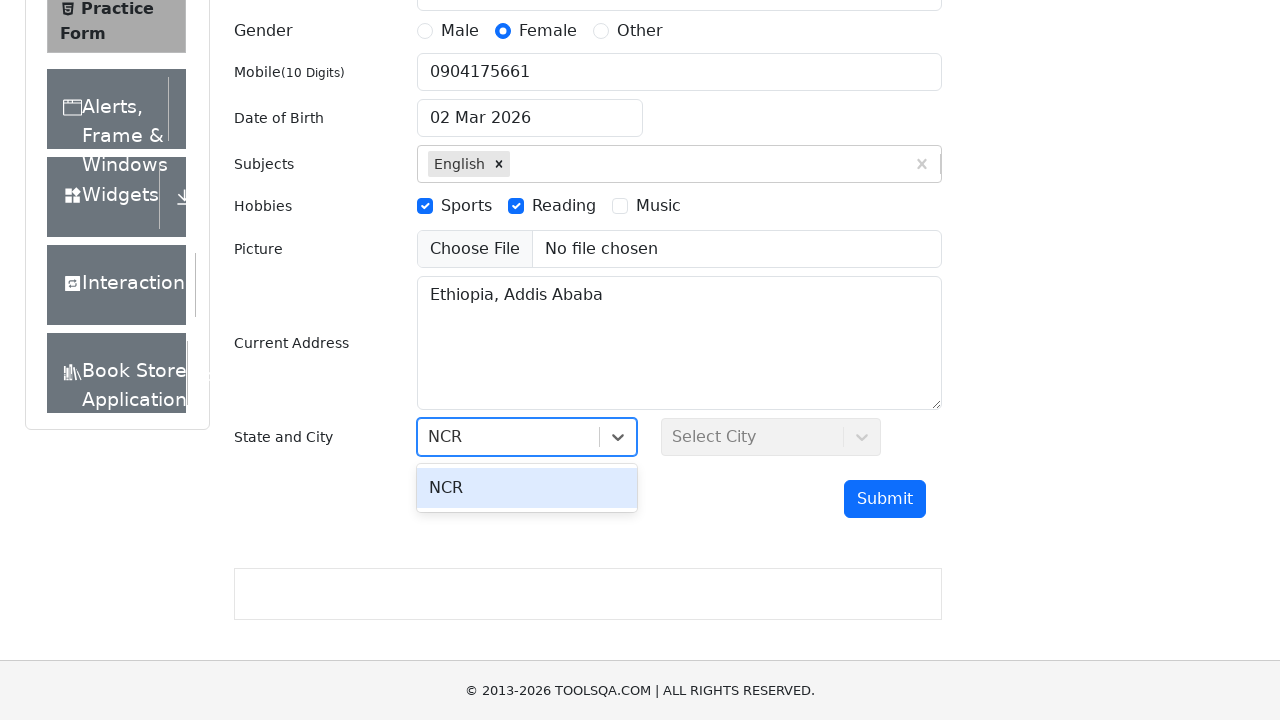

Pressed Enter to select NCR state on #react-select-3-input
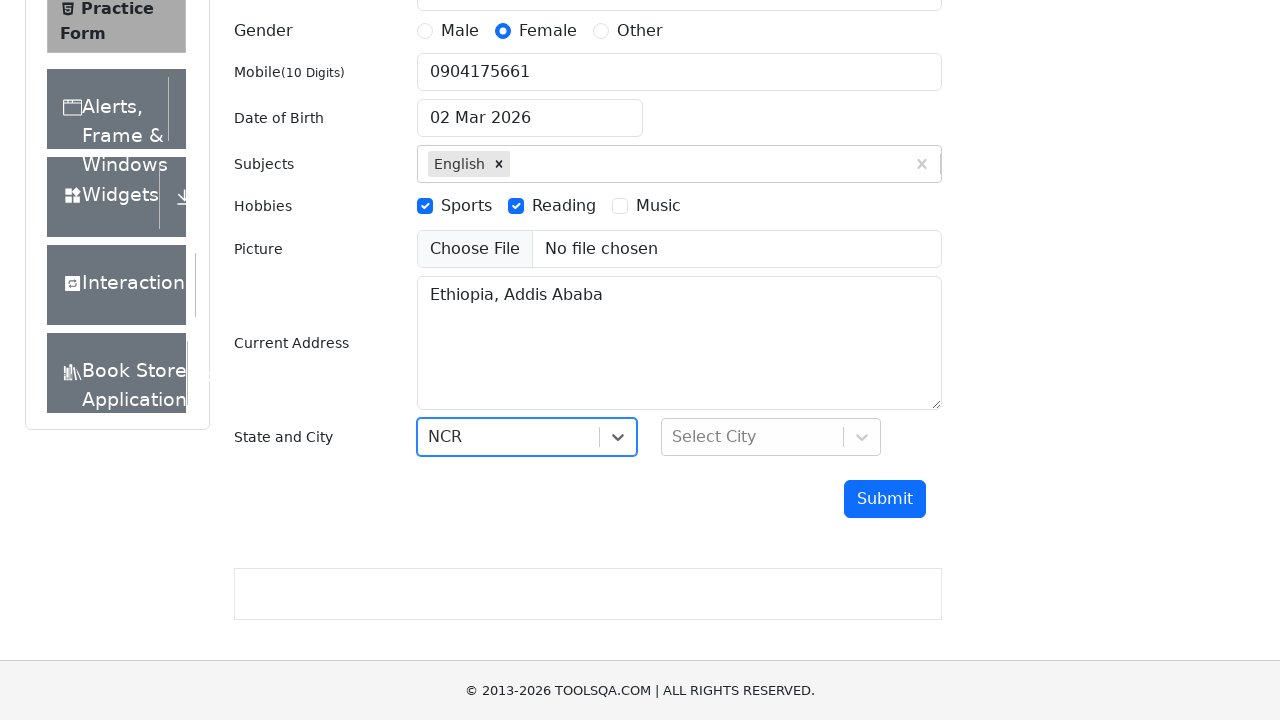

Clicked city dropdown at (771, 437) on #city
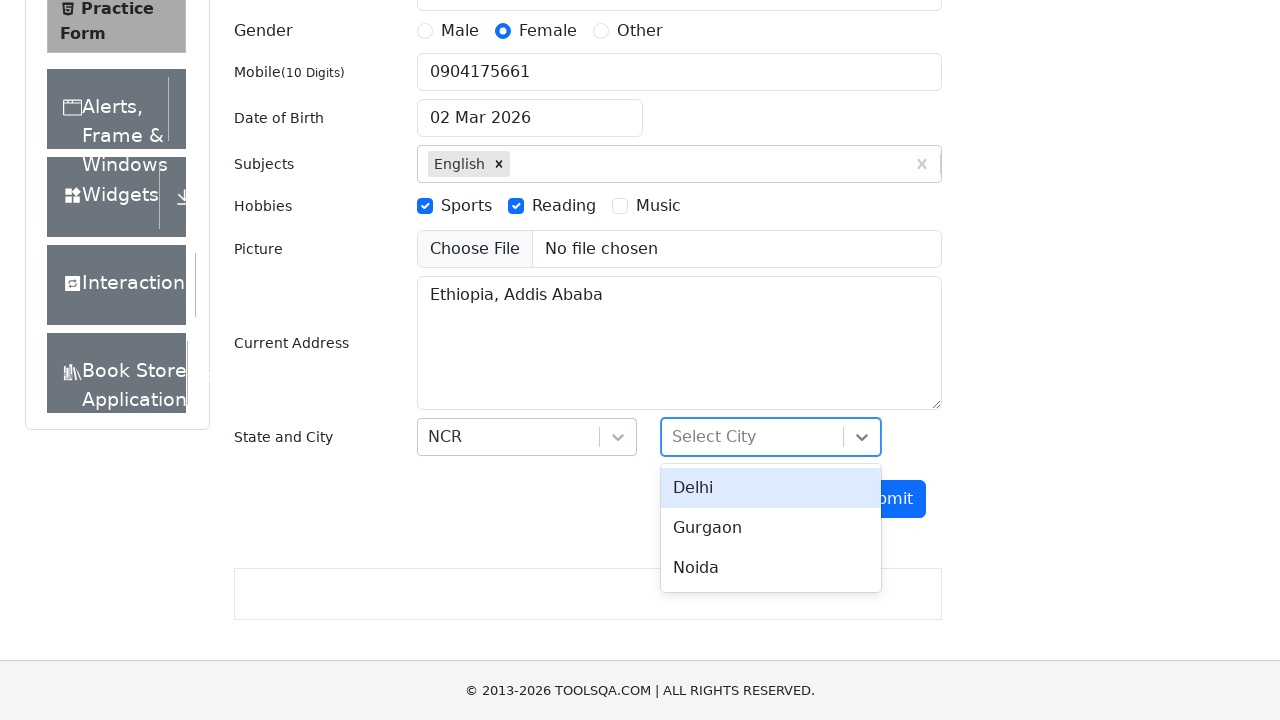

Typed 'Delhi' in city dropdown input on #react-select-4-input
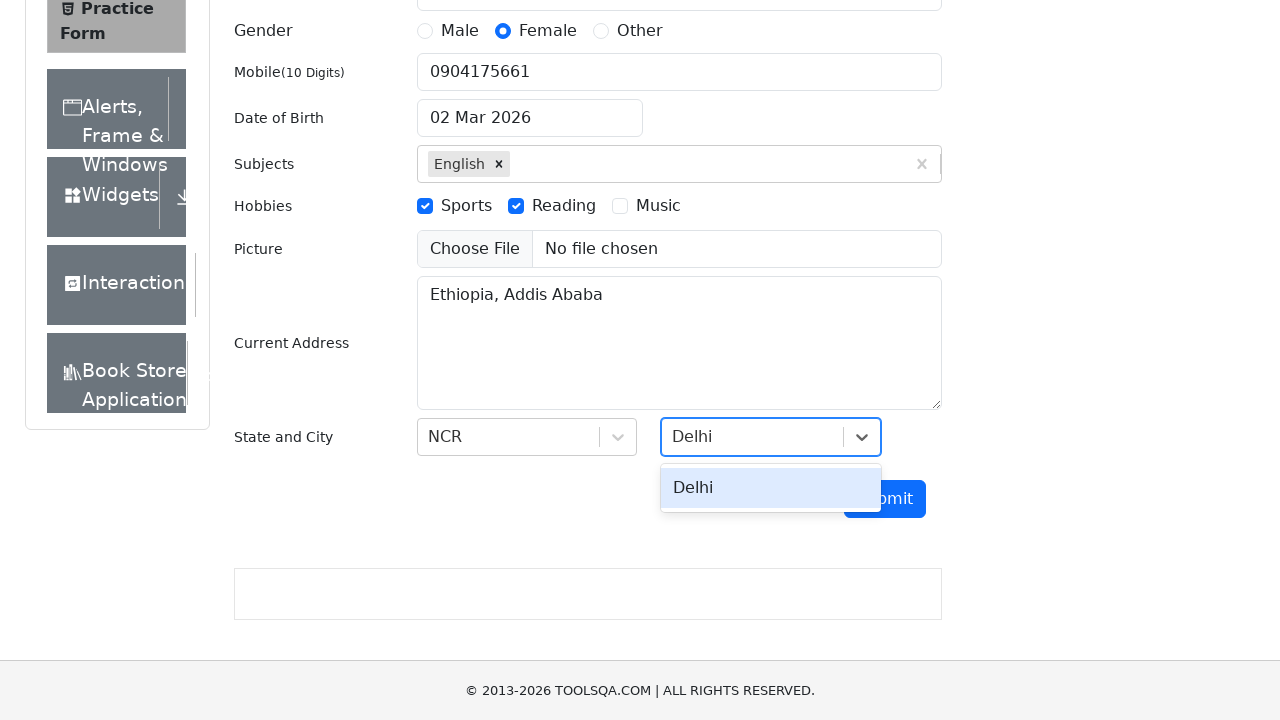

Pressed Enter to select Delhi city on #react-select-4-input
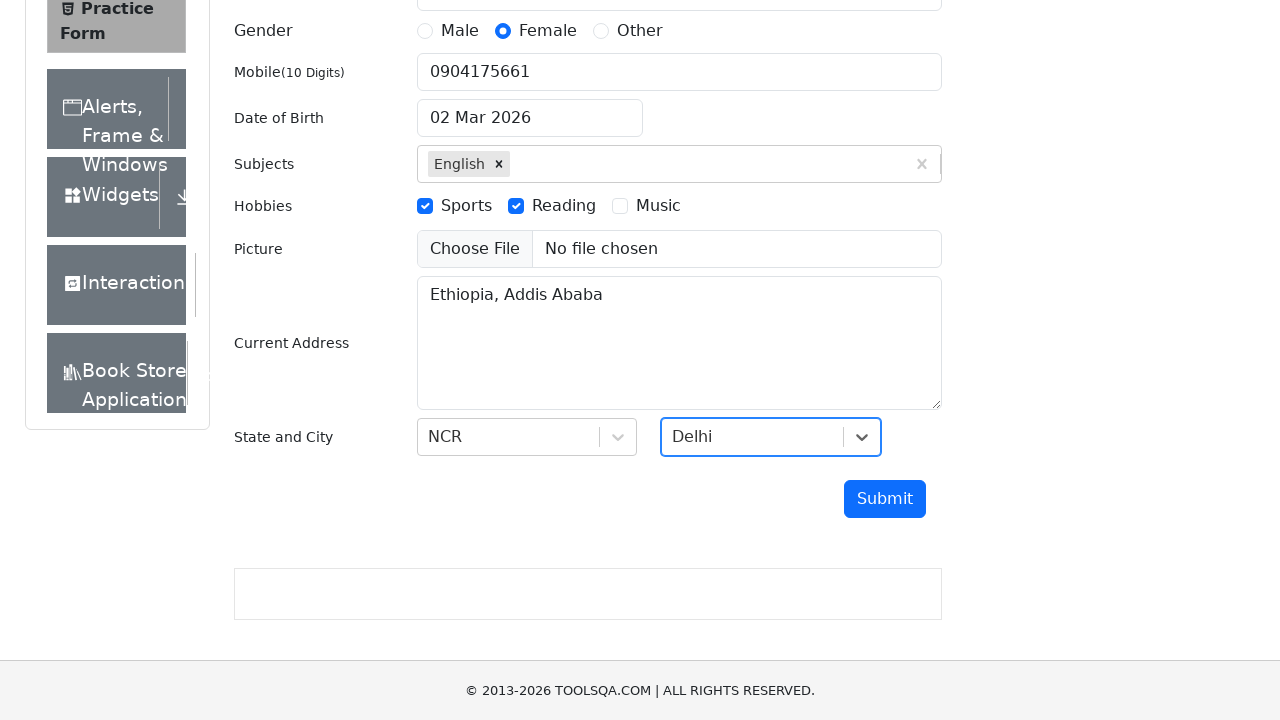

Clicked submit button to submit the form at (885, 499) on #submit
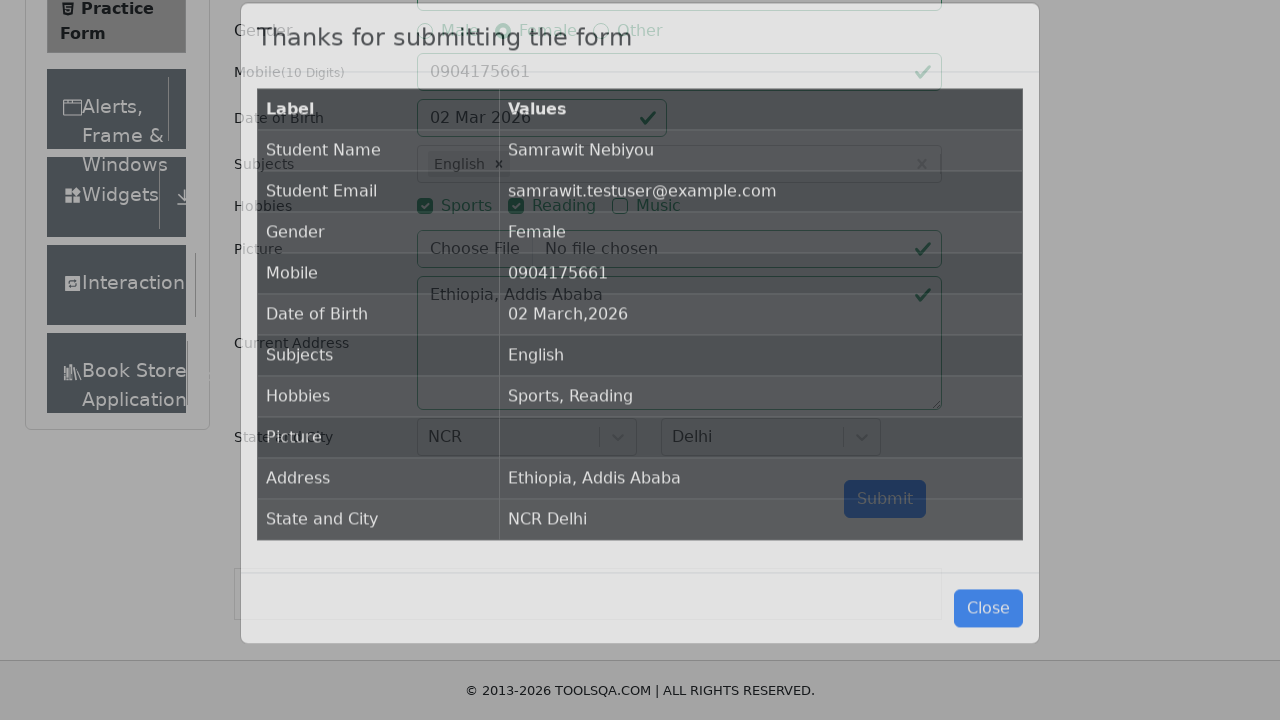

Form submission confirmed with modal content displayed
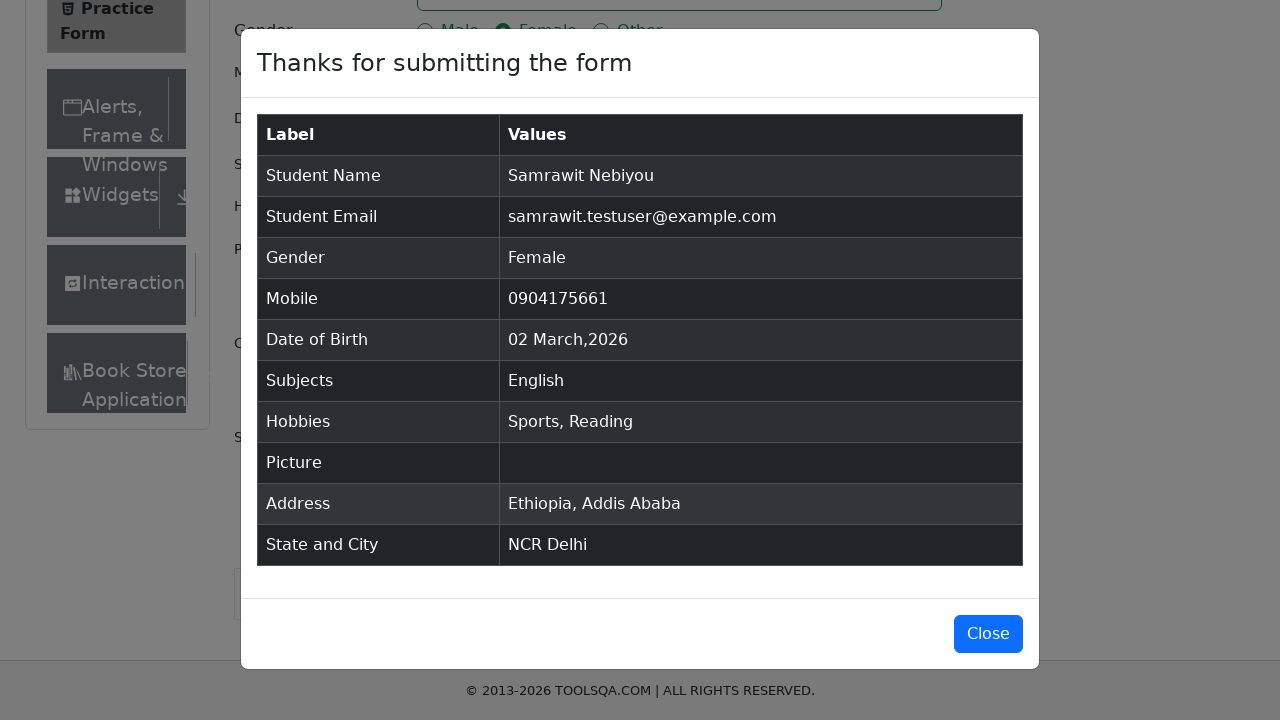

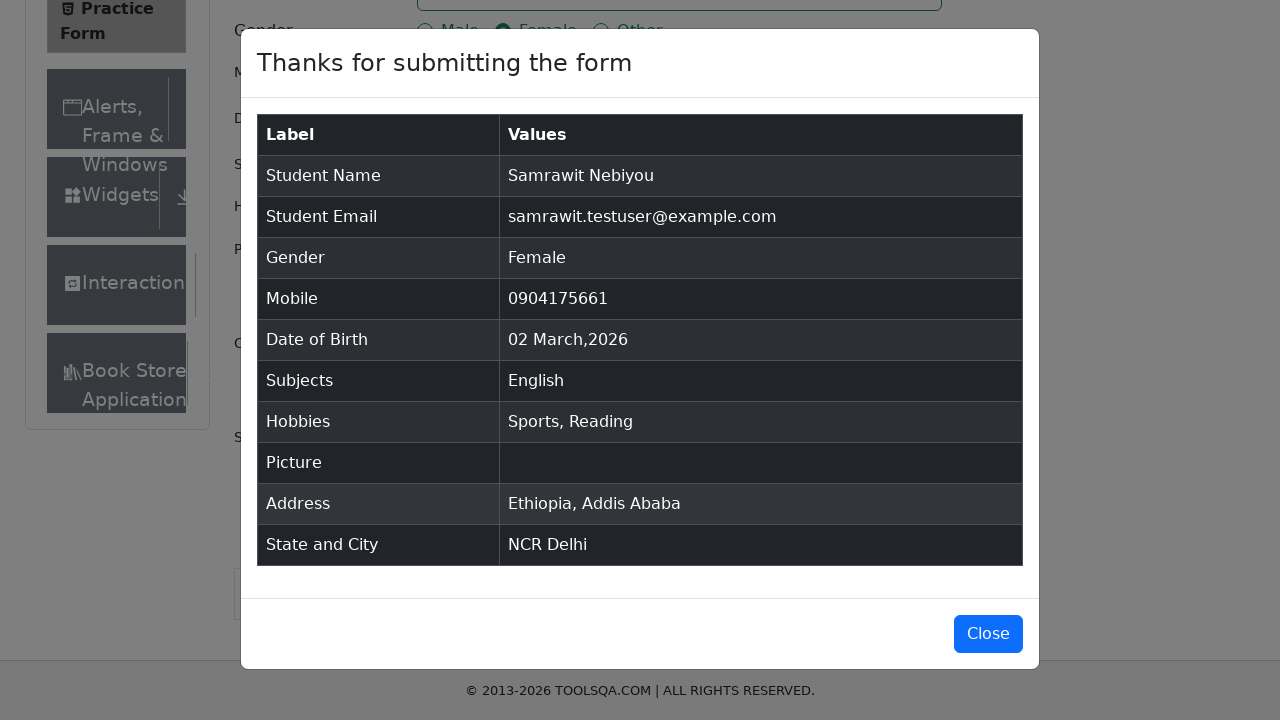